Tests JavaScript alert handling by triggering an alert and accepting it

Starting URL: https://the-internet.herokuapp.com/javascript_alerts

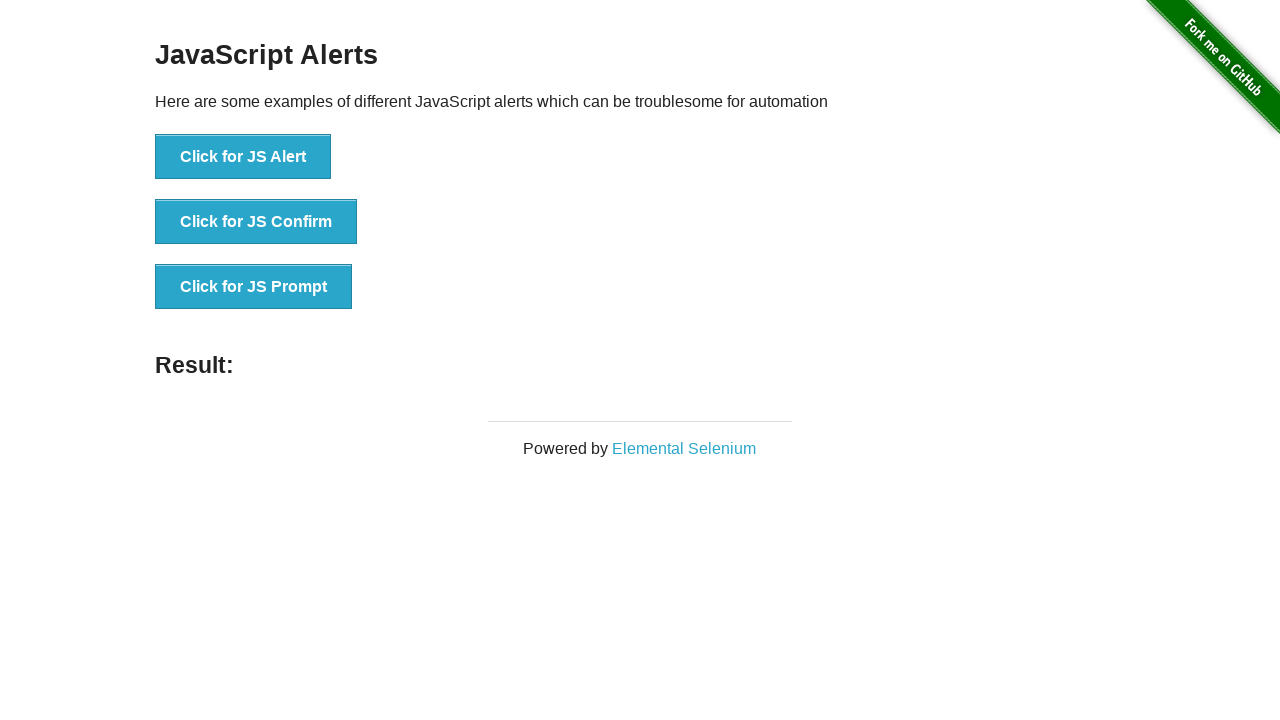

Clicked button to trigger JavaScript alert at (243, 157) on button[onclick='jsAlert()']
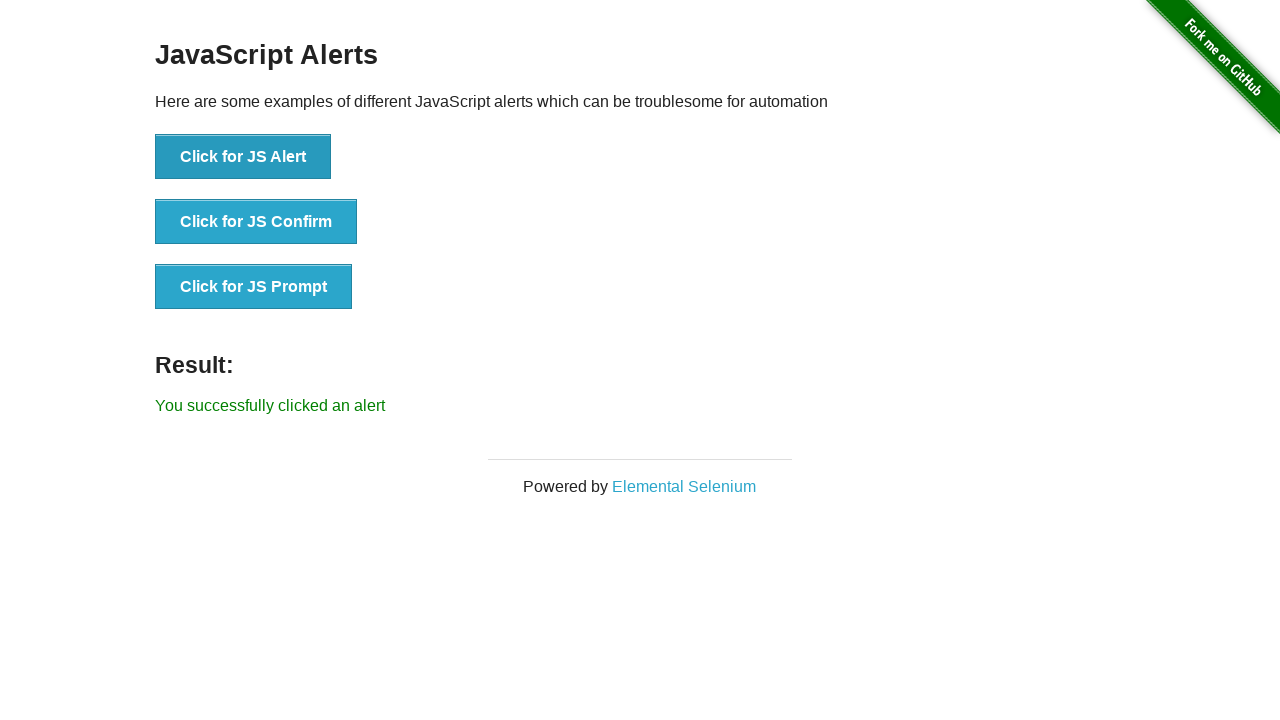

Set up dialog handler to accept alerts
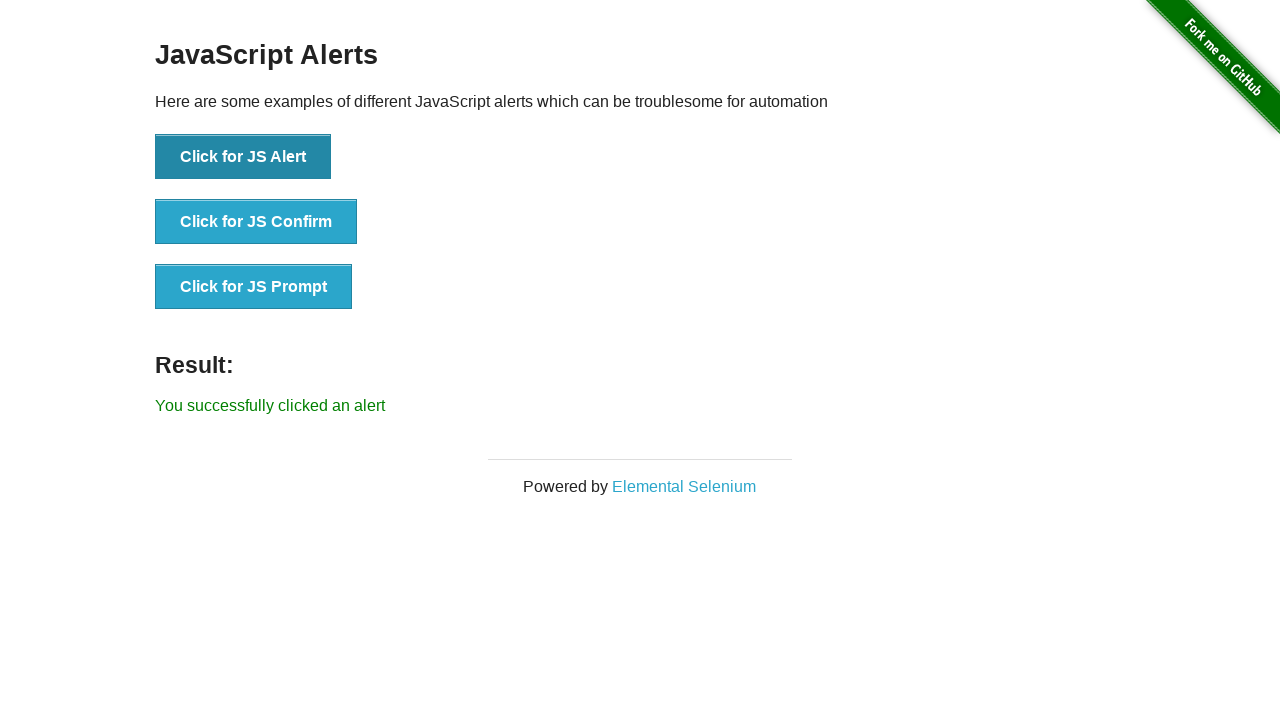

Clicked button to trigger alert and accepted it at (243, 157) on button[onclick='jsAlert()']
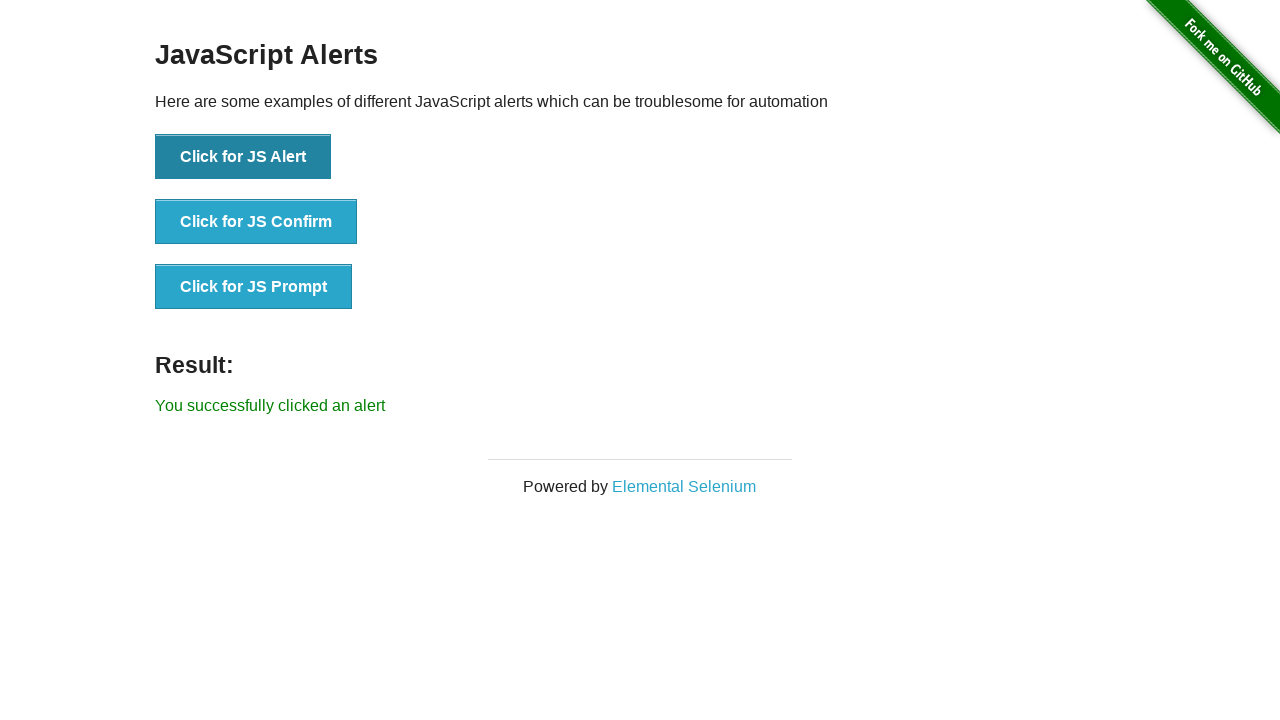

Retrieved result text after accepting alert
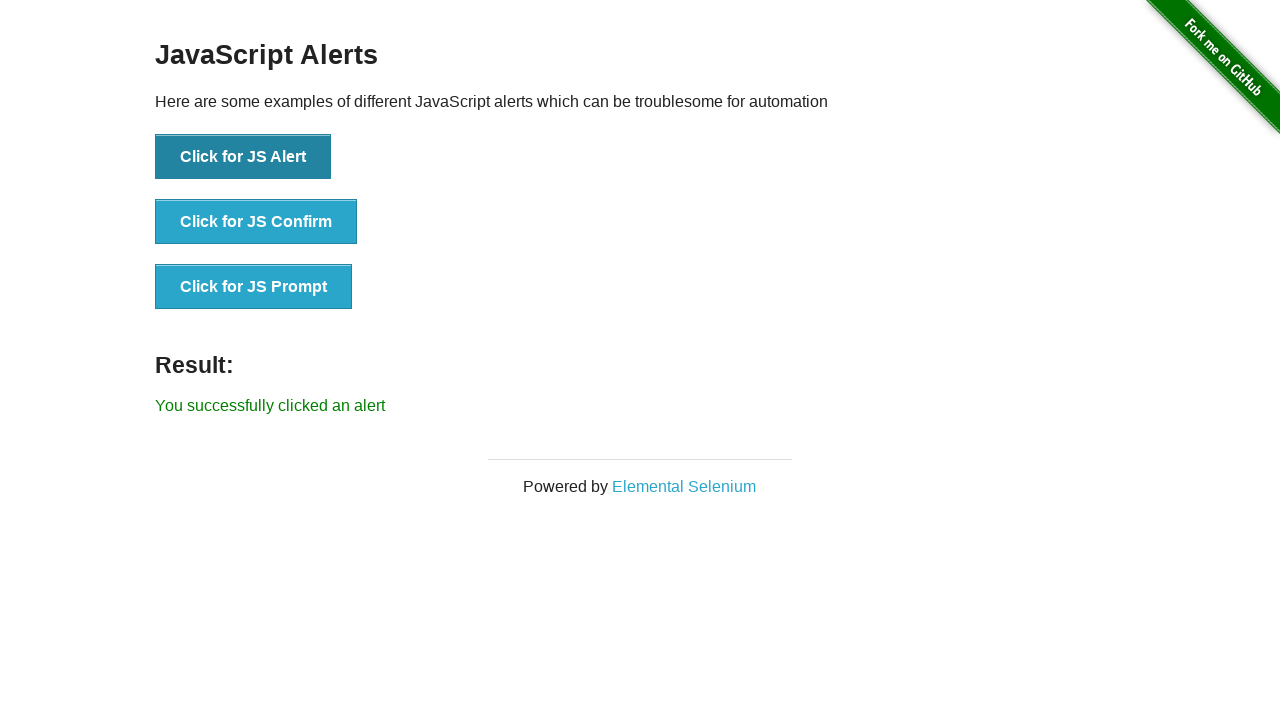

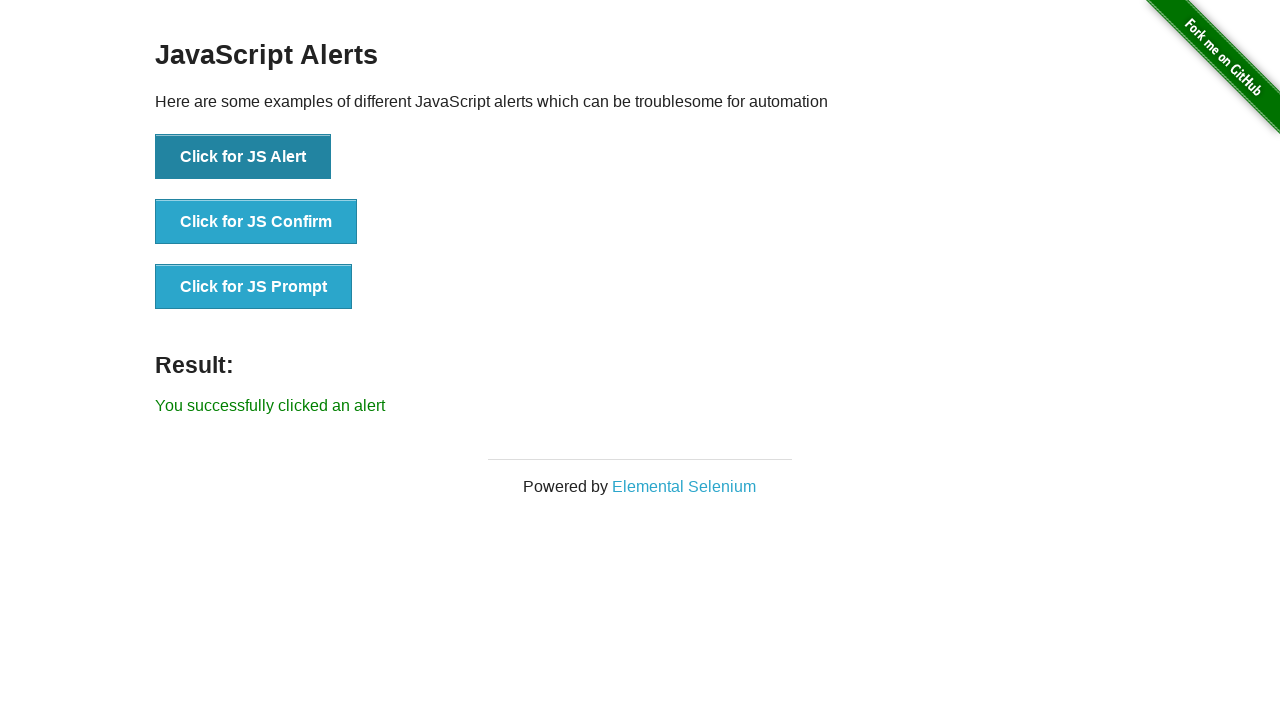